Opens the Flipkart homepage and maximizes the browser window

Starting URL: https://www.flipkart.com/

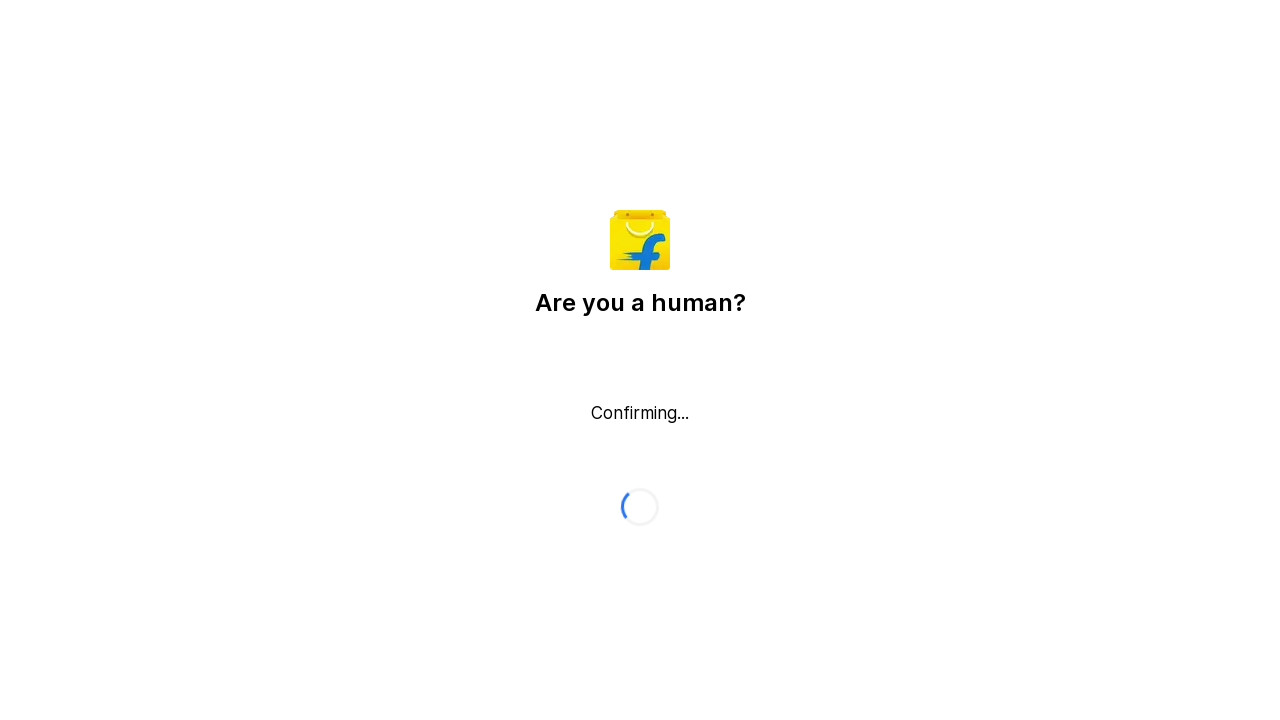

Flipkart homepage loaded - DOM content ready
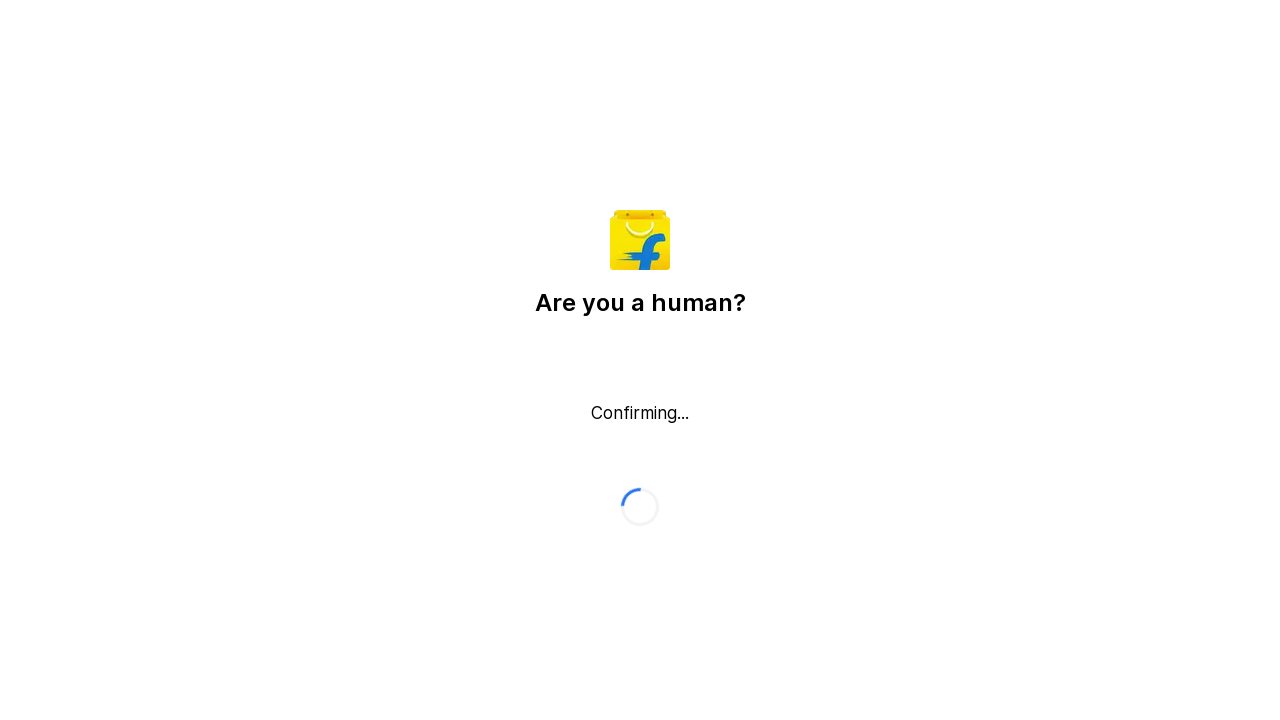

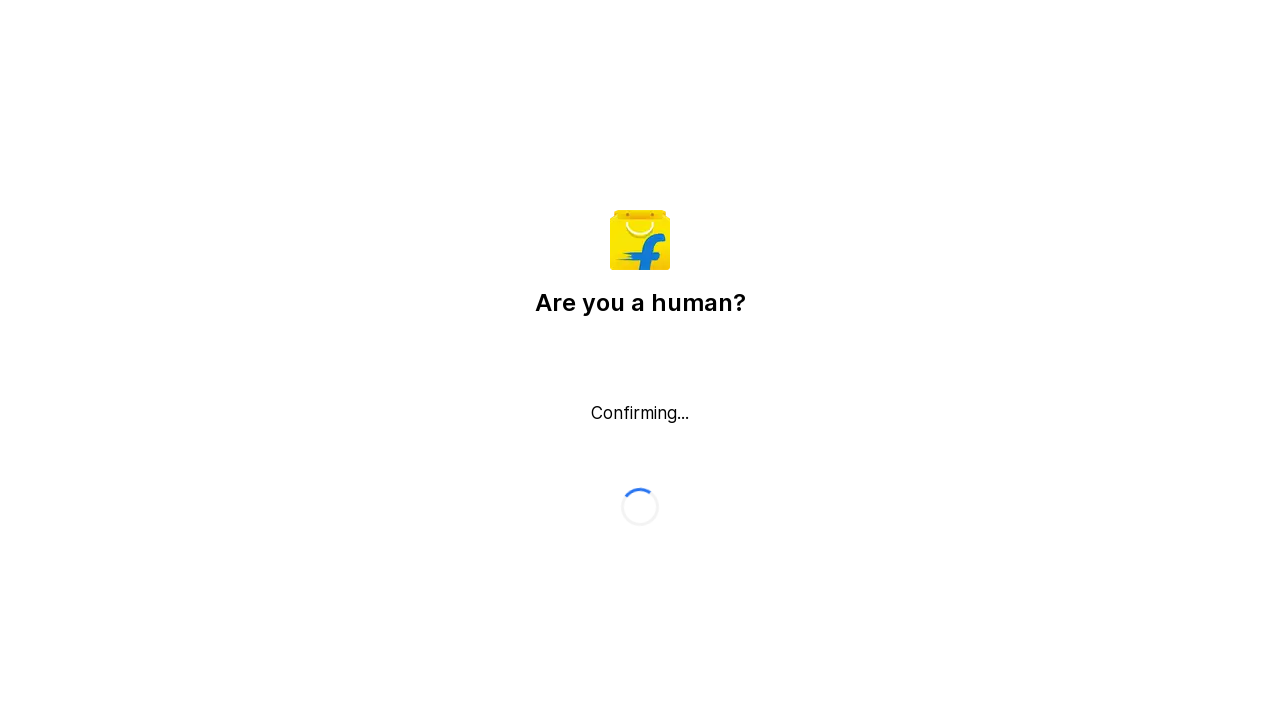